Navigates through research area pages on Flinders University website

Starting URL: https://www.flinders.edu.au/research

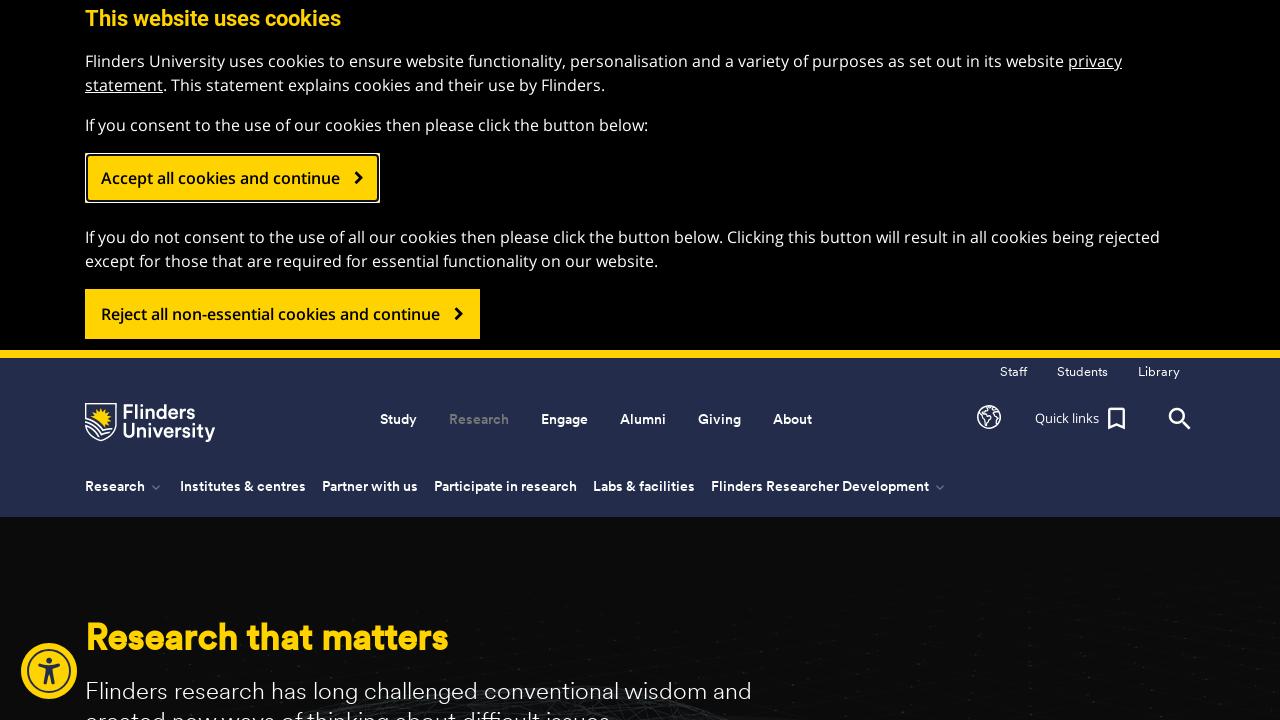

Waited for research homepage to load (domcontentloaded)
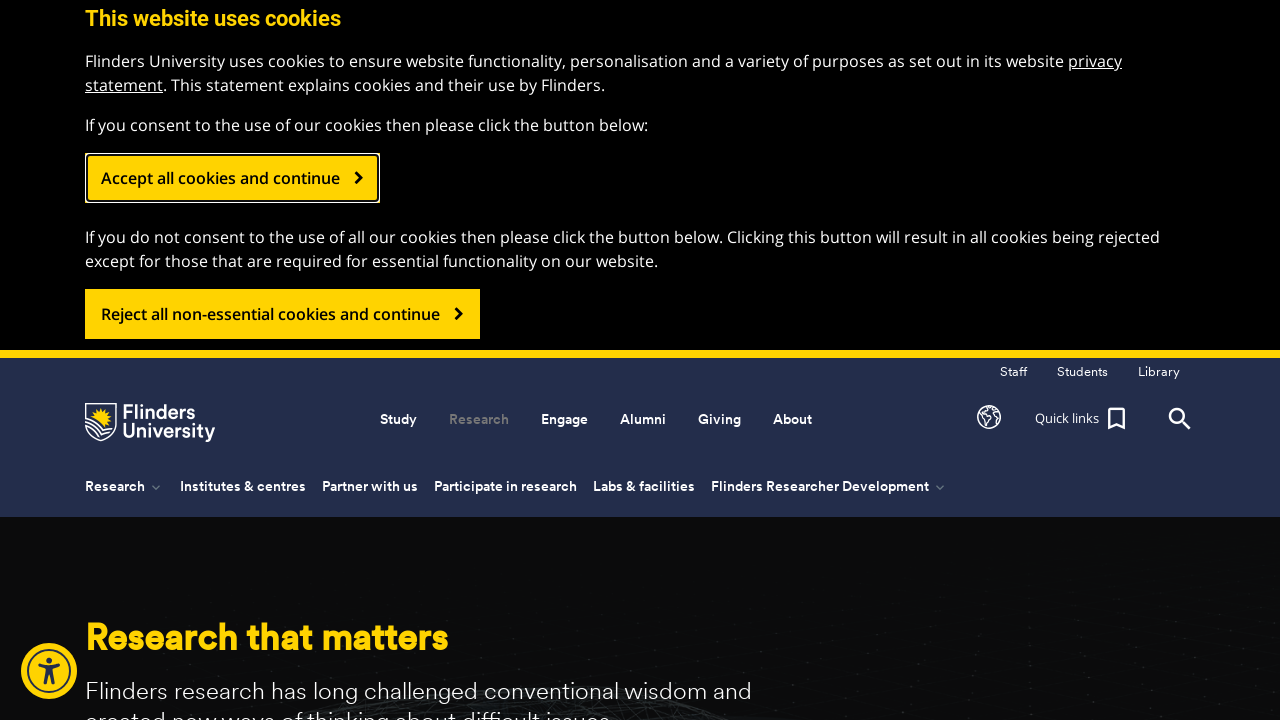

Navigated to Engineering and Technology research page
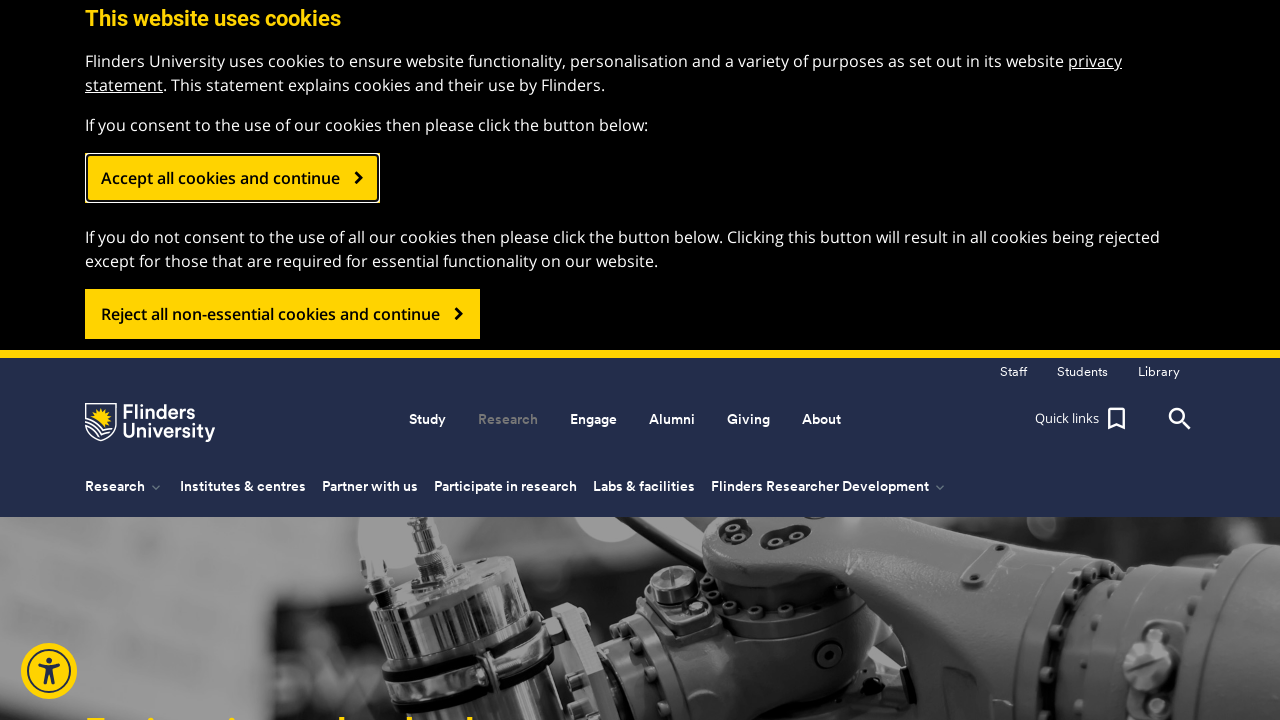

Waited for Engineering and Technology page to load (domcontentloaded)
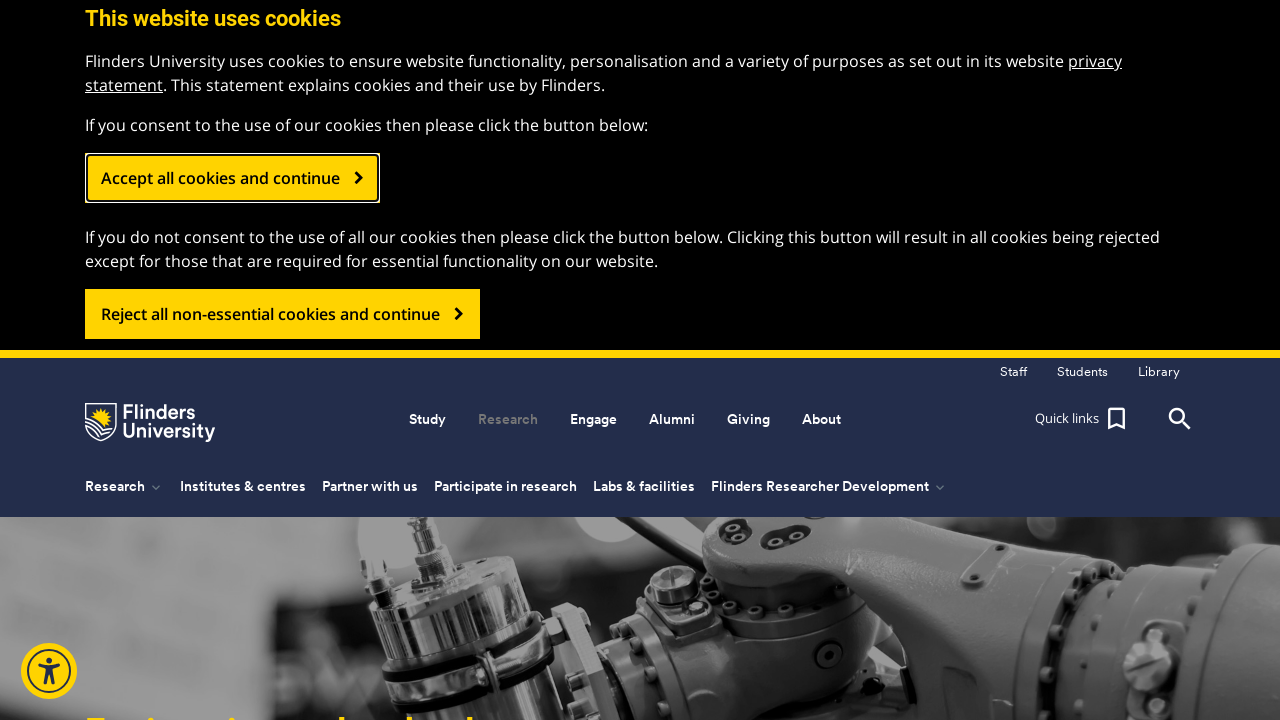

Navigated to Research Impact page
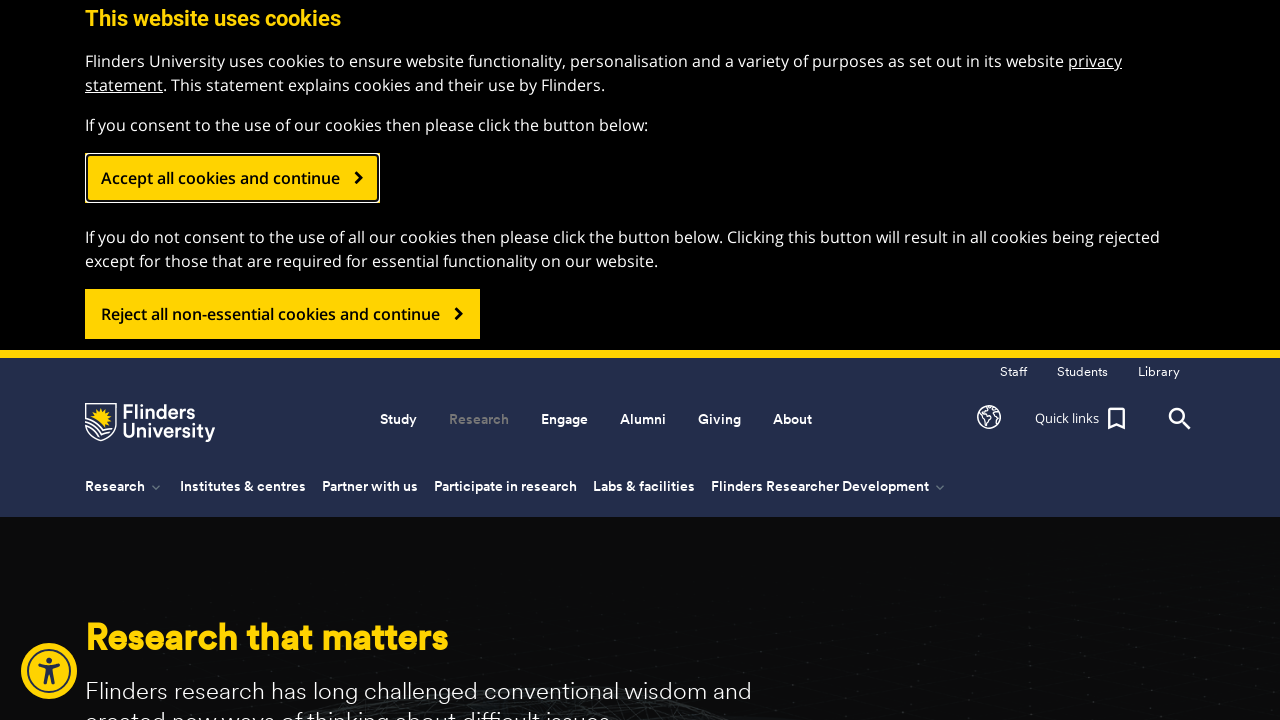

Waited for Research Impact page to load (domcontentloaded)
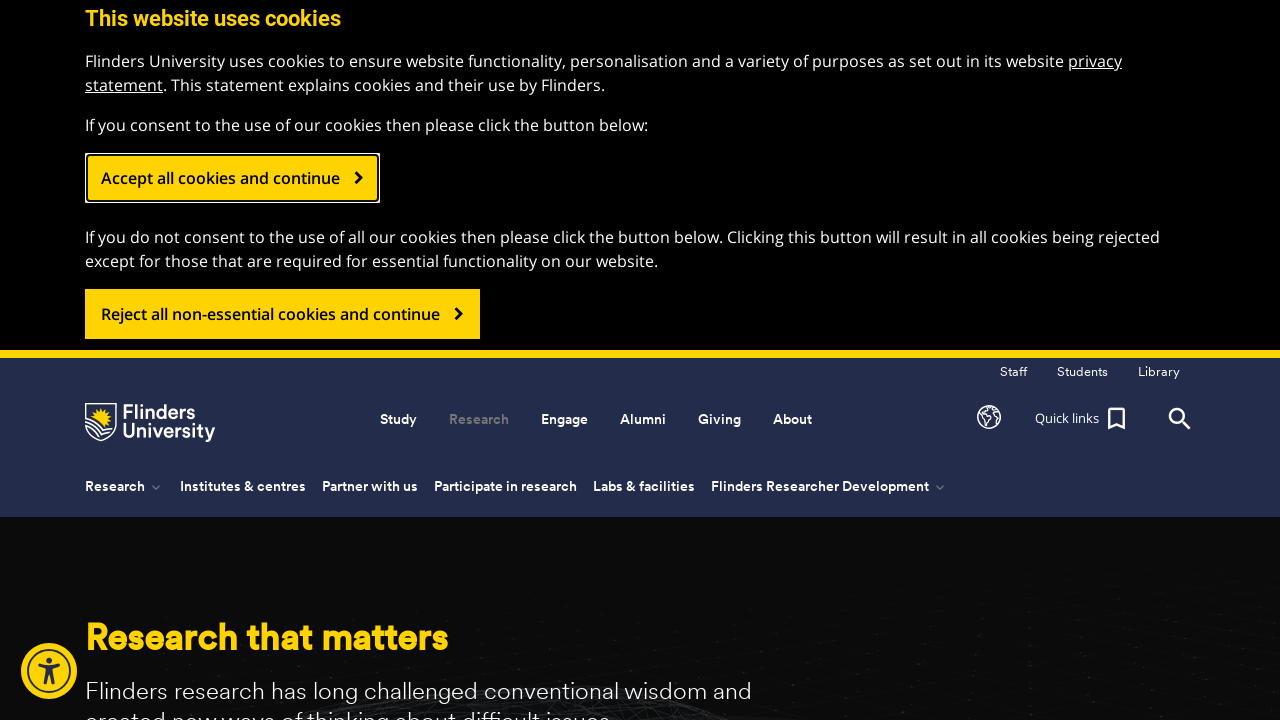

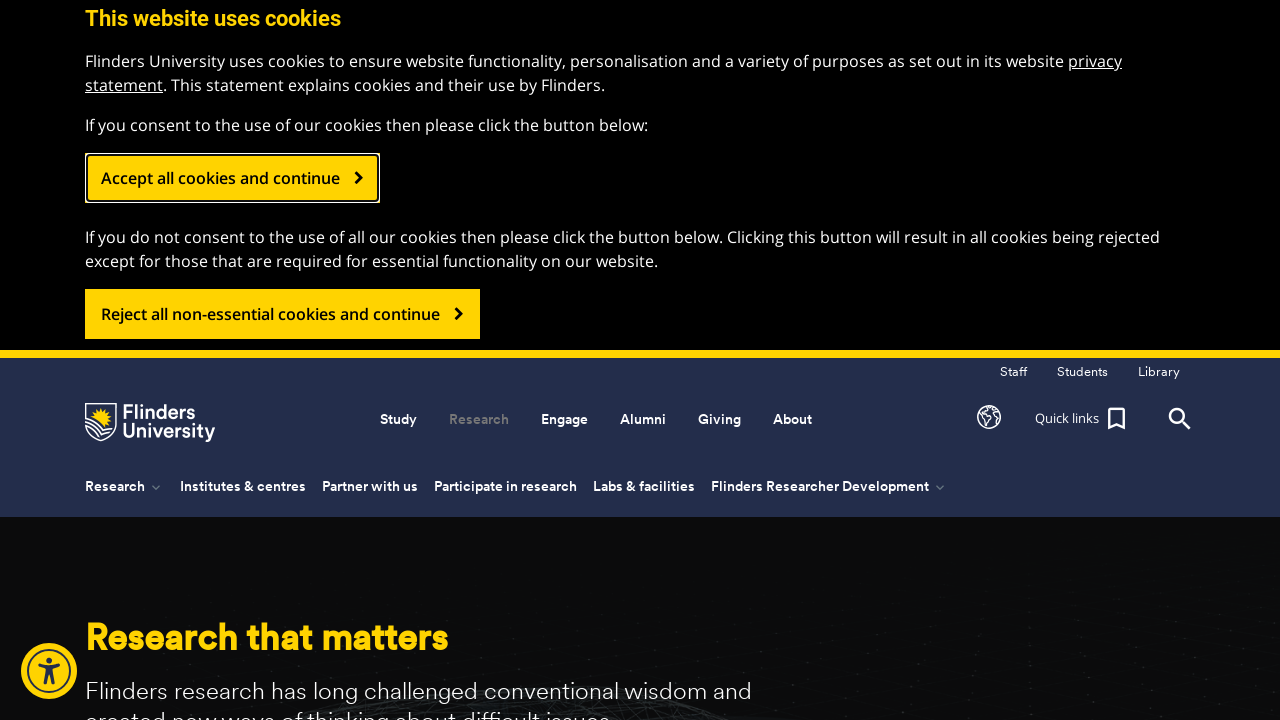